Tests calendar date picker functionality by selecting a specific year (2027), month (June), and date (22) through the calendar widget navigation

Starting URL: https://rahulshettyacademy.com/seleniumPractise/#/offers

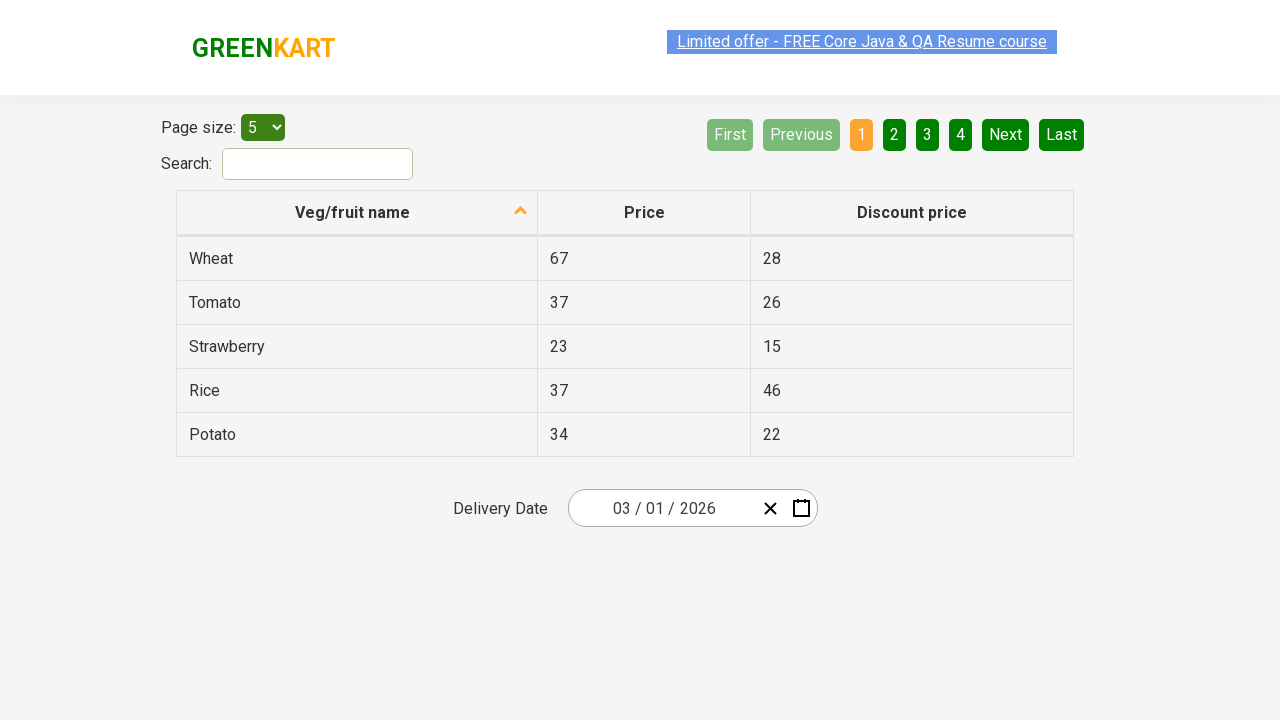

Clicked calendar input box to open date picker at (662, 508) on .react-date-picker__inputGroup
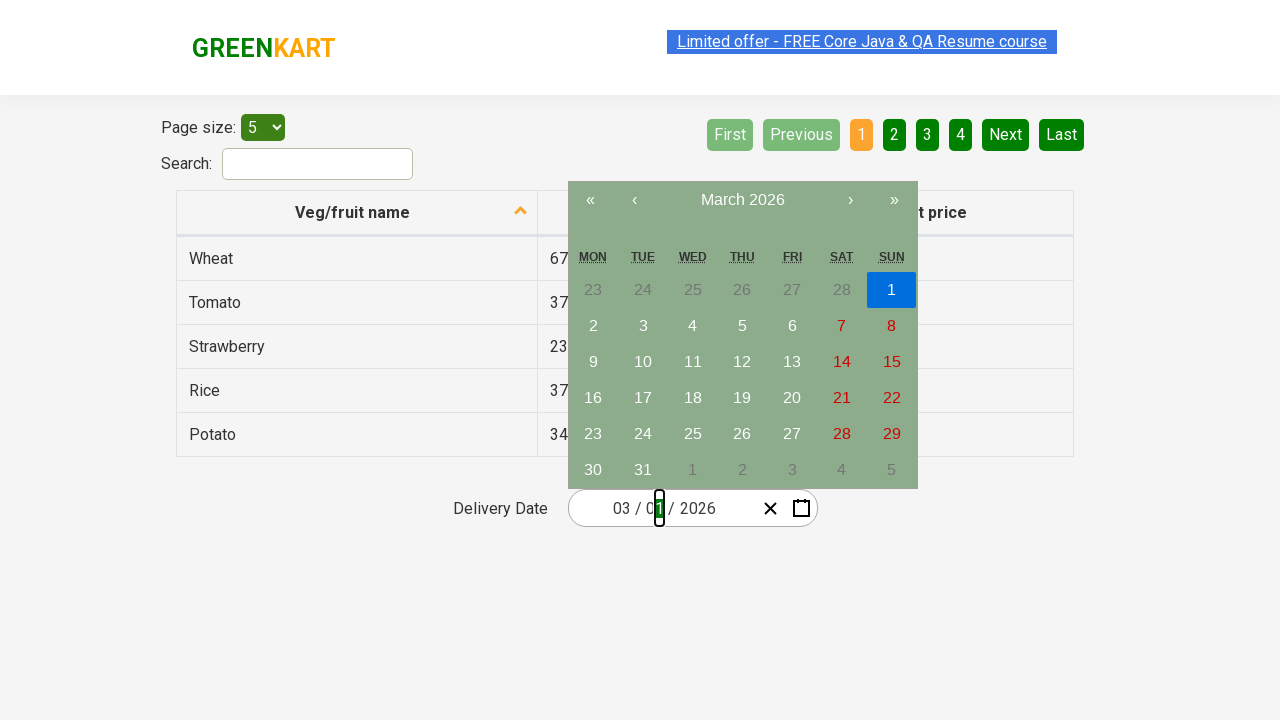

Clicked navigation label to switch to year/month view at (742, 200) on .react-calendar__navigation__label__labelText
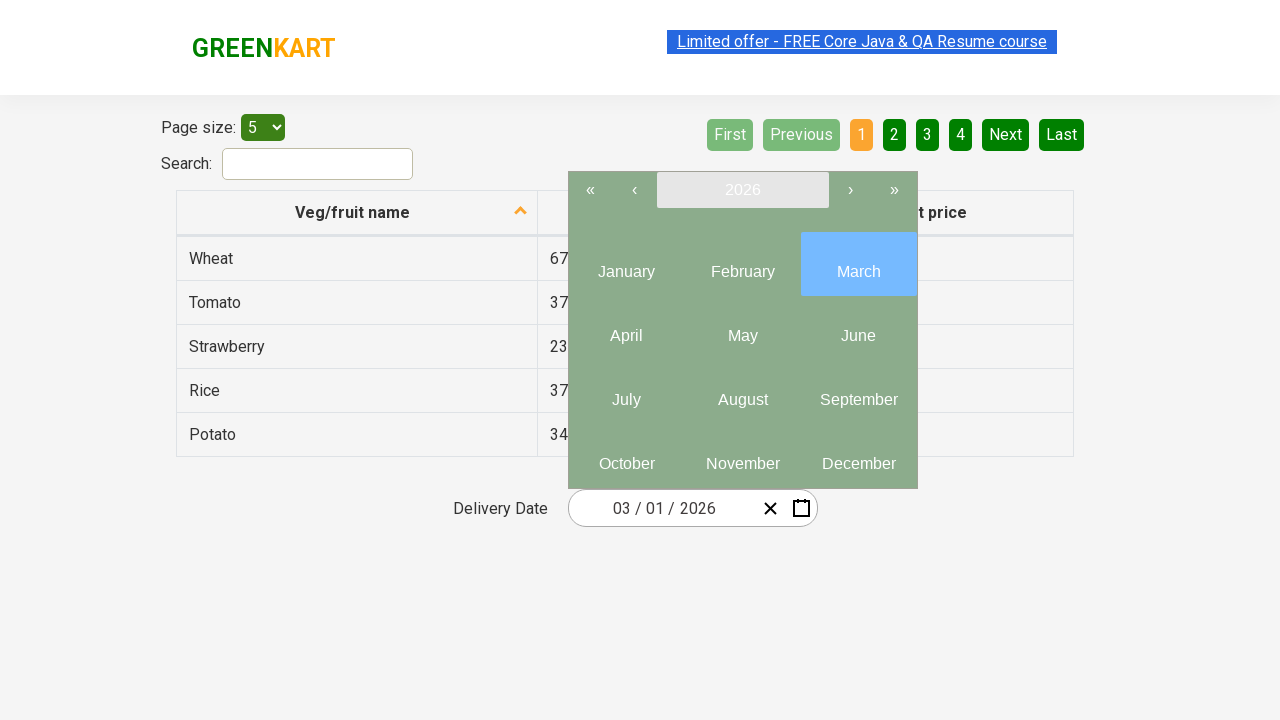

Clicked navigation label again to access year selection view at (742, 190) on .react-calendar__navigation__label__labelText
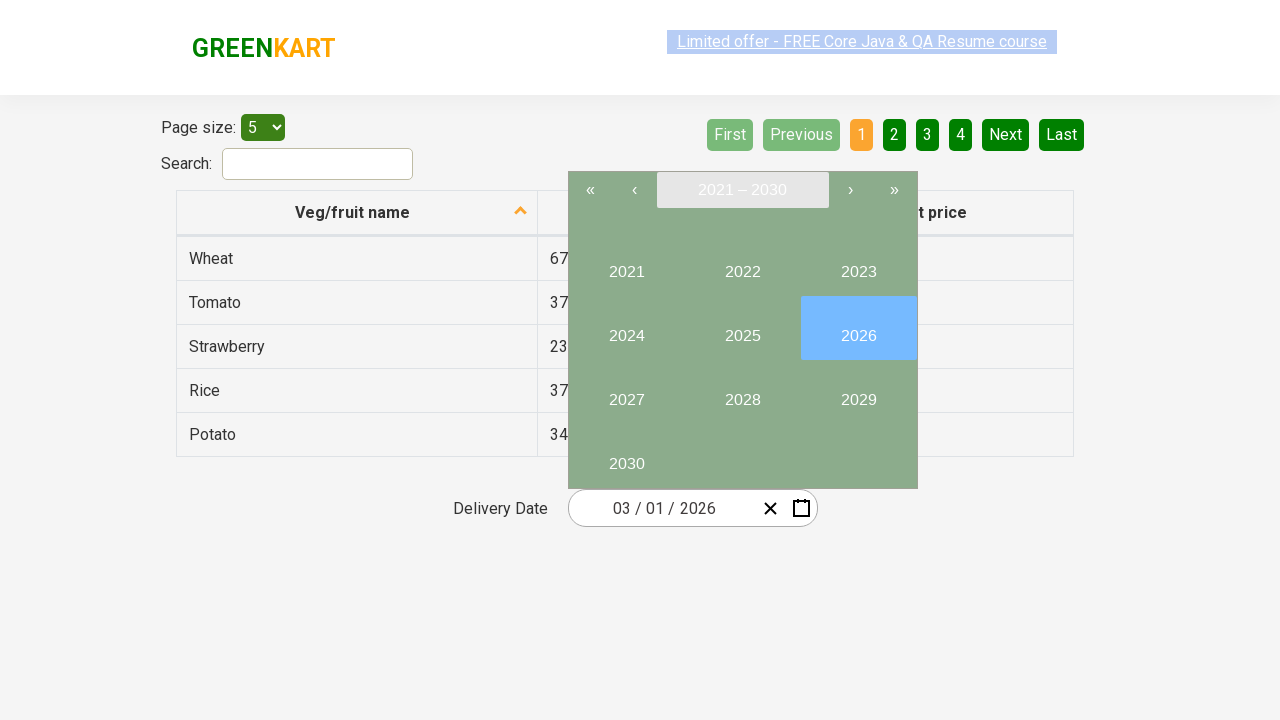

Selected year 2027 at (626, 392) on internal:text="2027"i
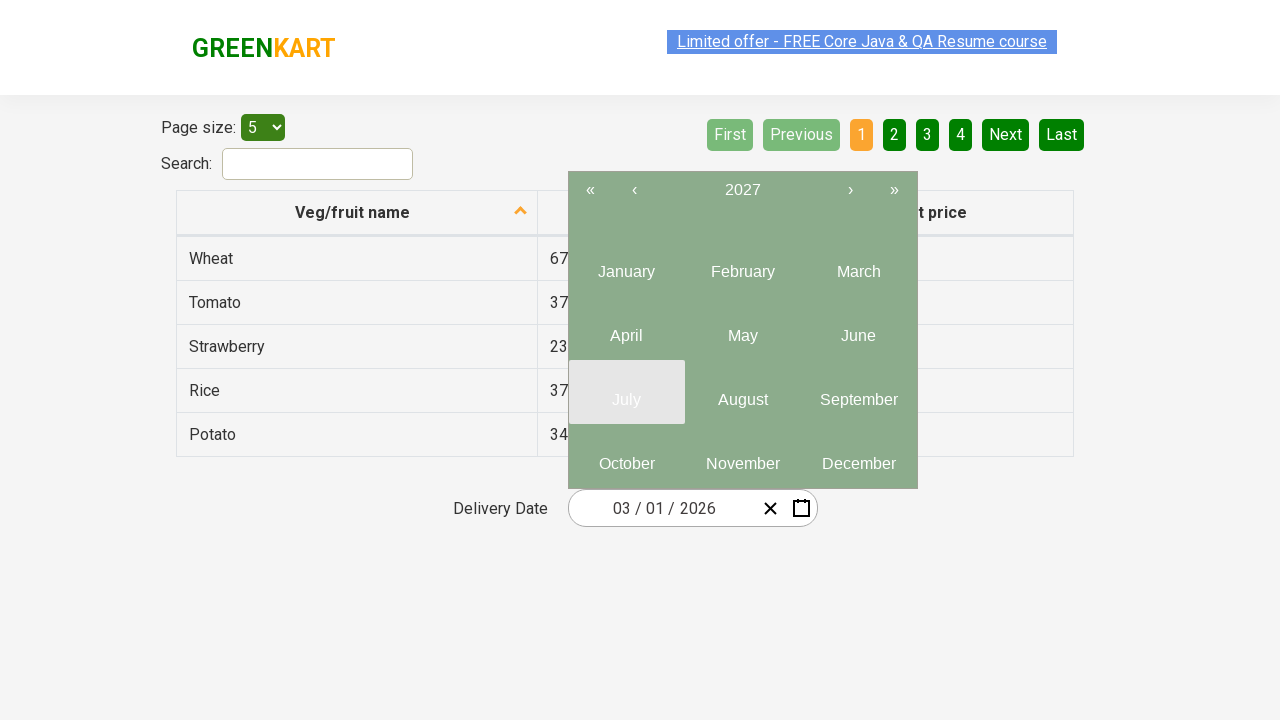

Selected month June in 2027 at (858, 328) on .react-calendar__year-view__months__month >> nth=5
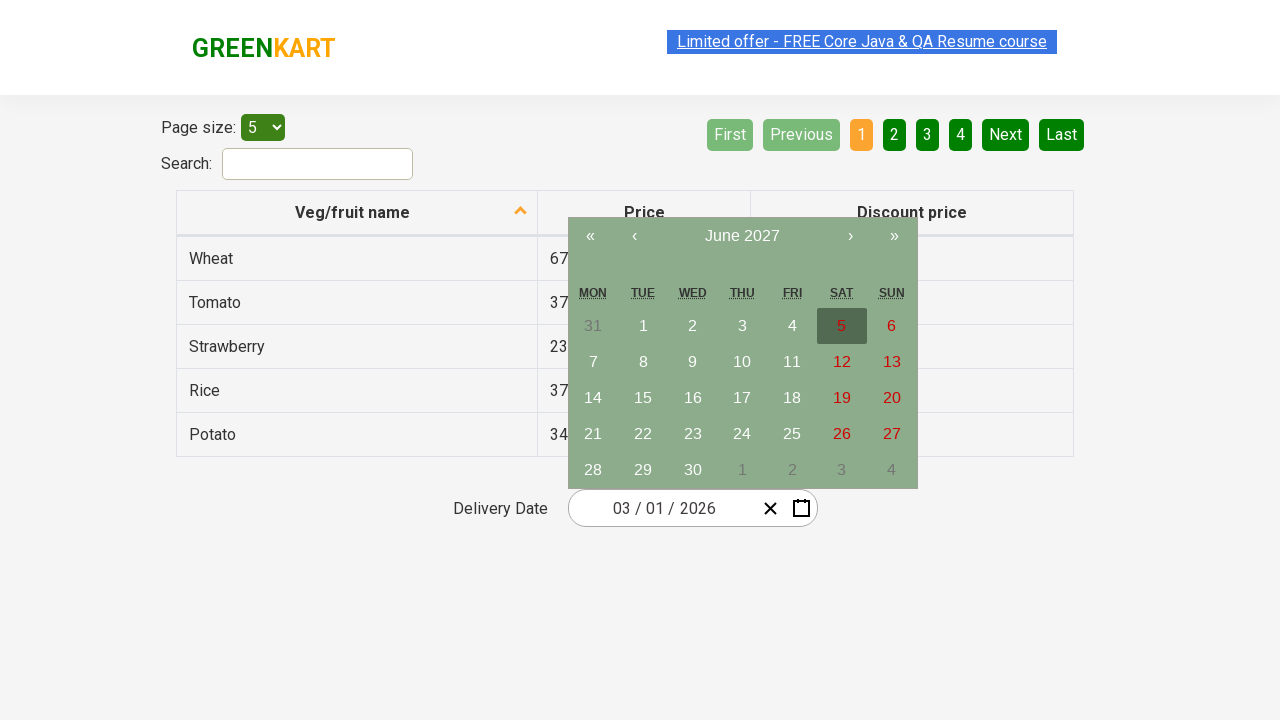

Selected date 22 from June 2027 calendar at (643, 434) on xpath=//abbr[text()='22']
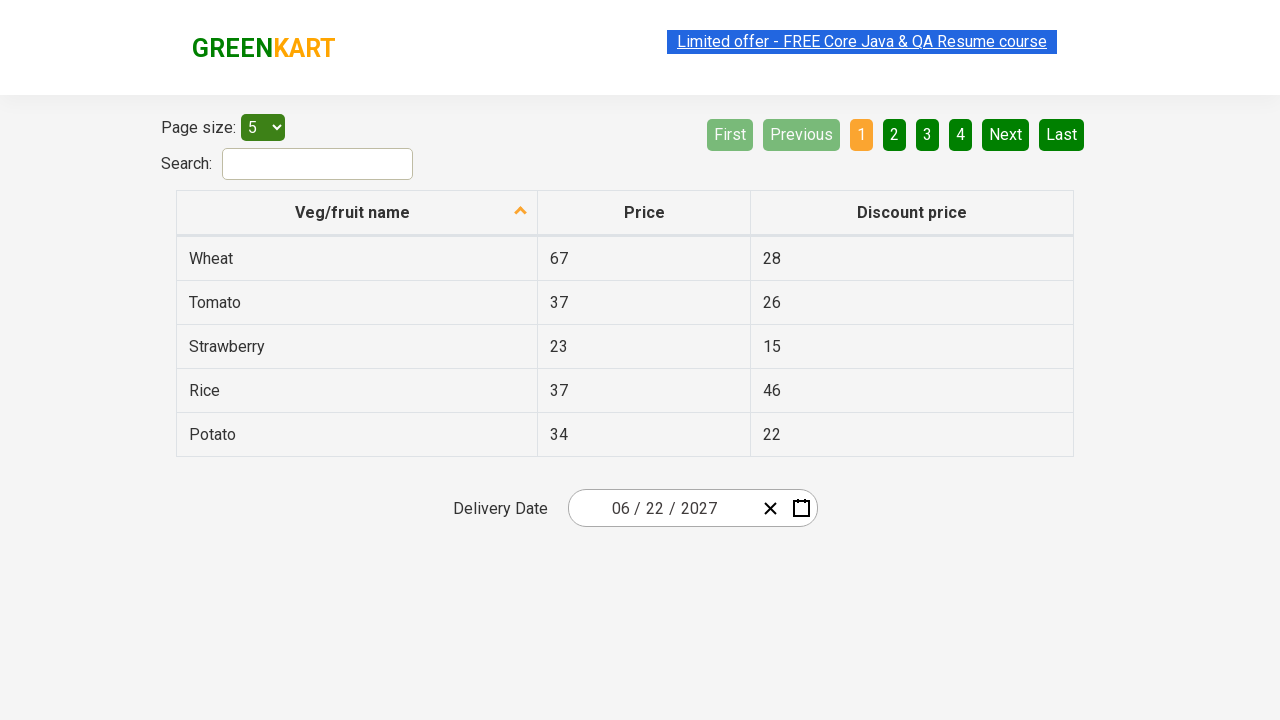

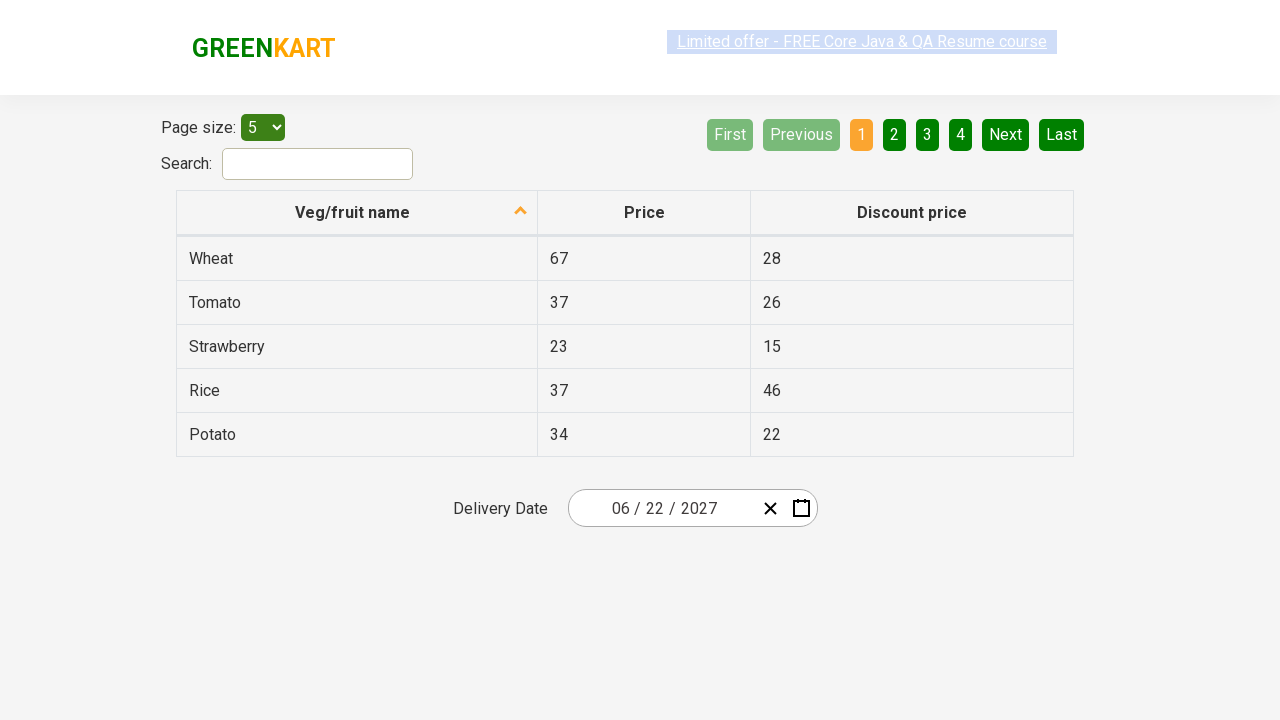